Tests checkbox functionality by ensuring the second checkbox is unchecked, clicking it if already selected, and verifying it becomes unselected

Starting URL: https://the-internet.herokuapp.com/checkboxes

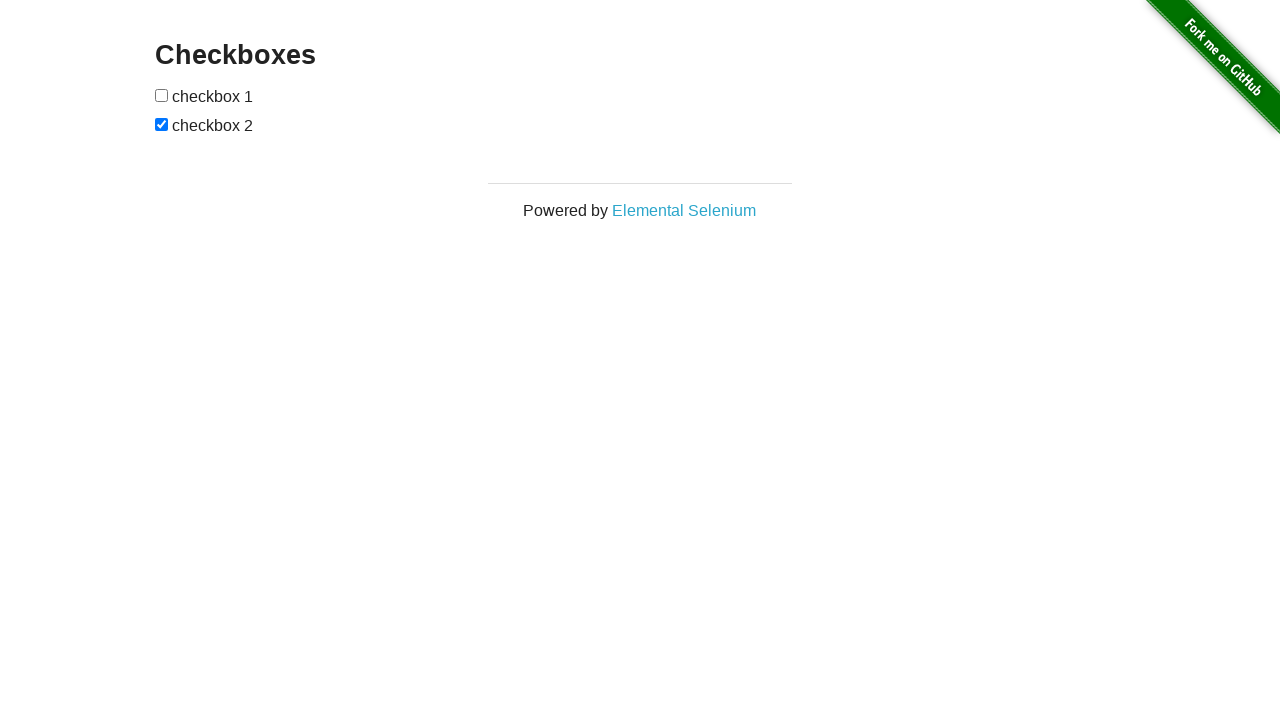

Located the second checkbox element
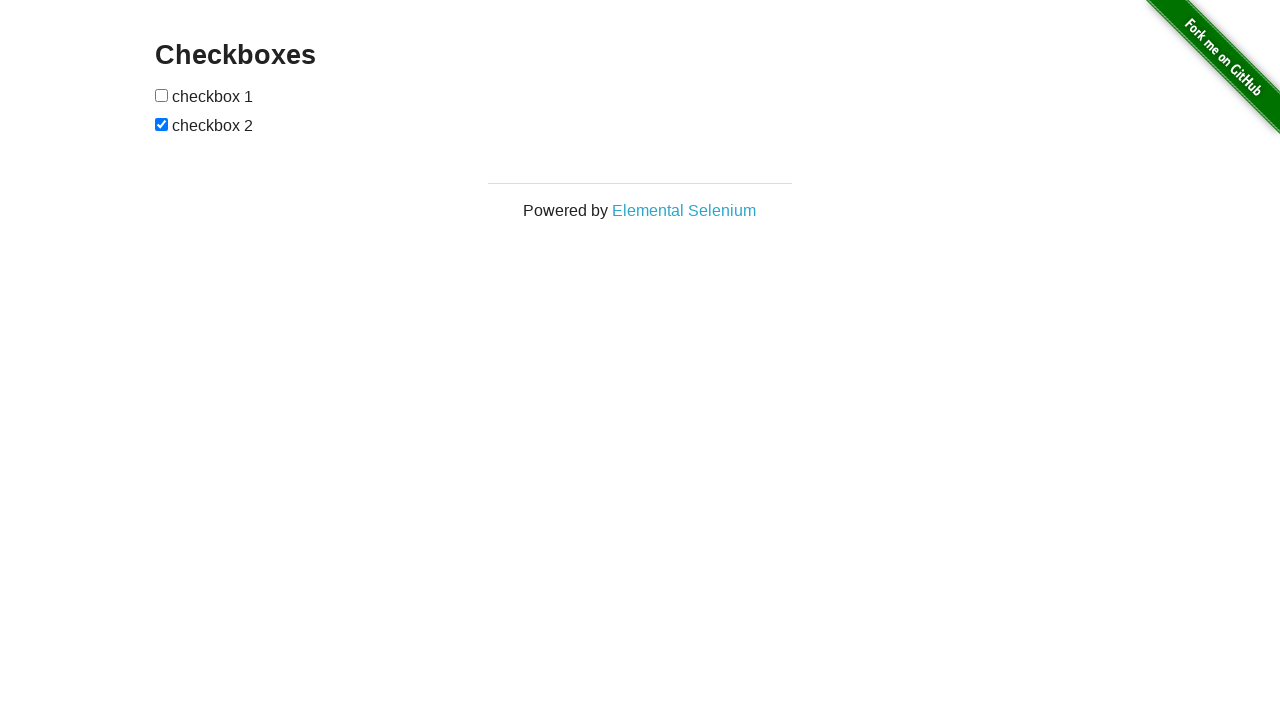

Second checkbox is currently checked
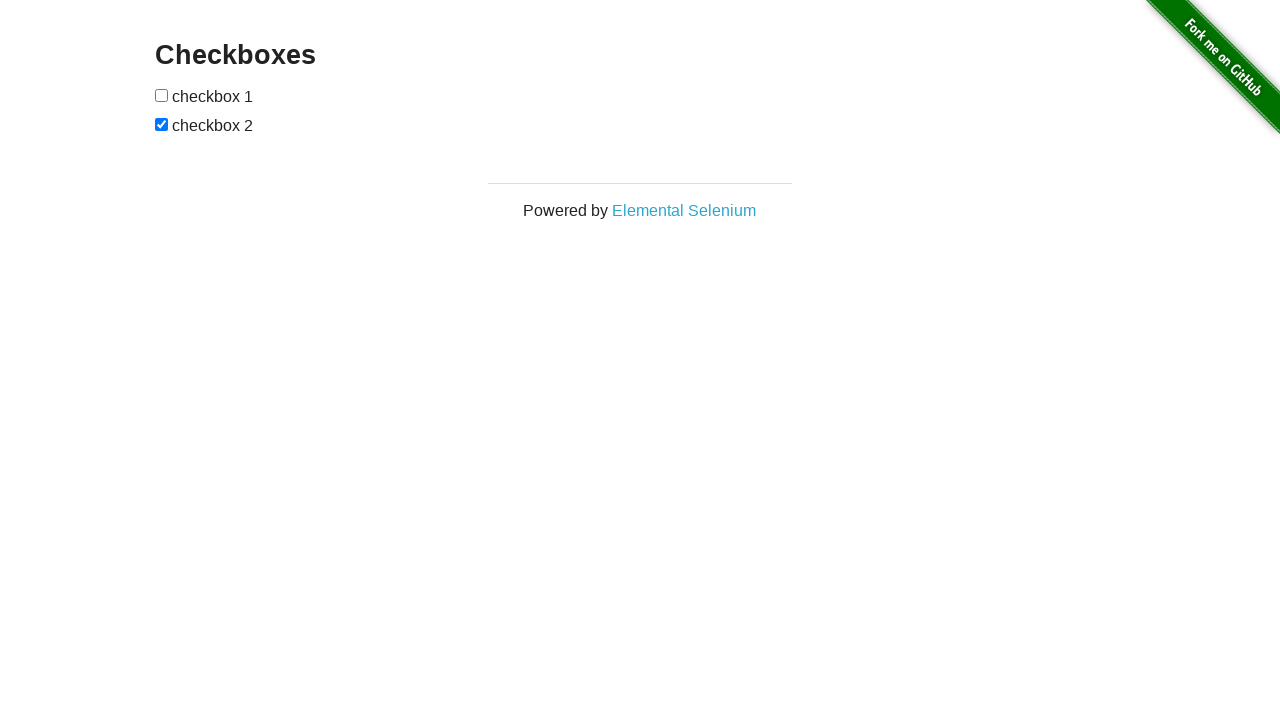

Clicked the second checkbox to uncheck it at (162, 124) on xpath=//form[@id='checkboxes']/input[2]
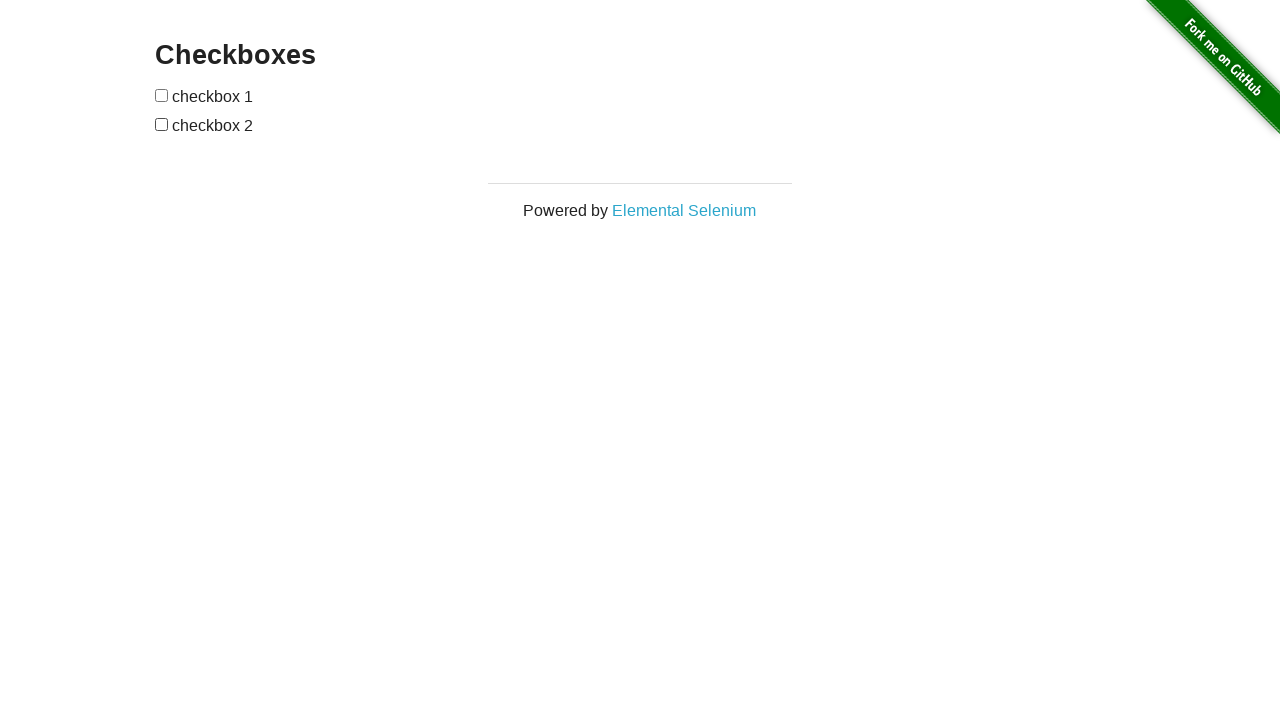

Verified that the second checkbox is unselected
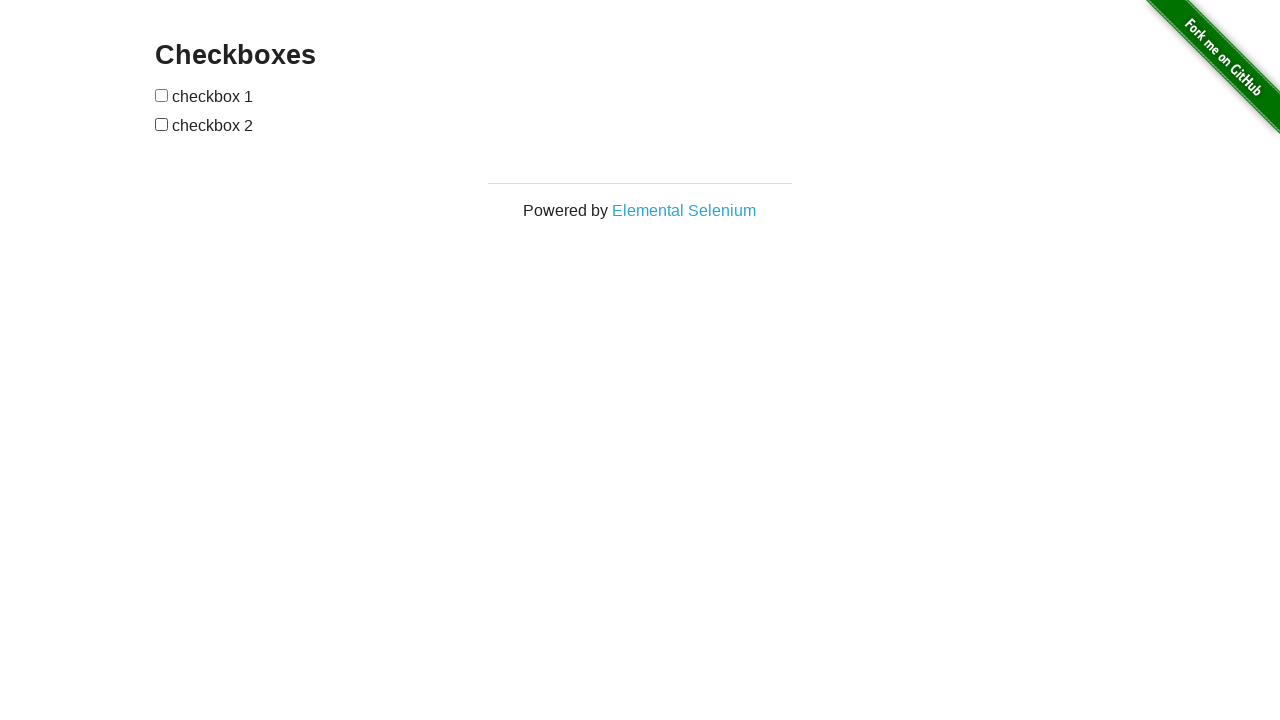

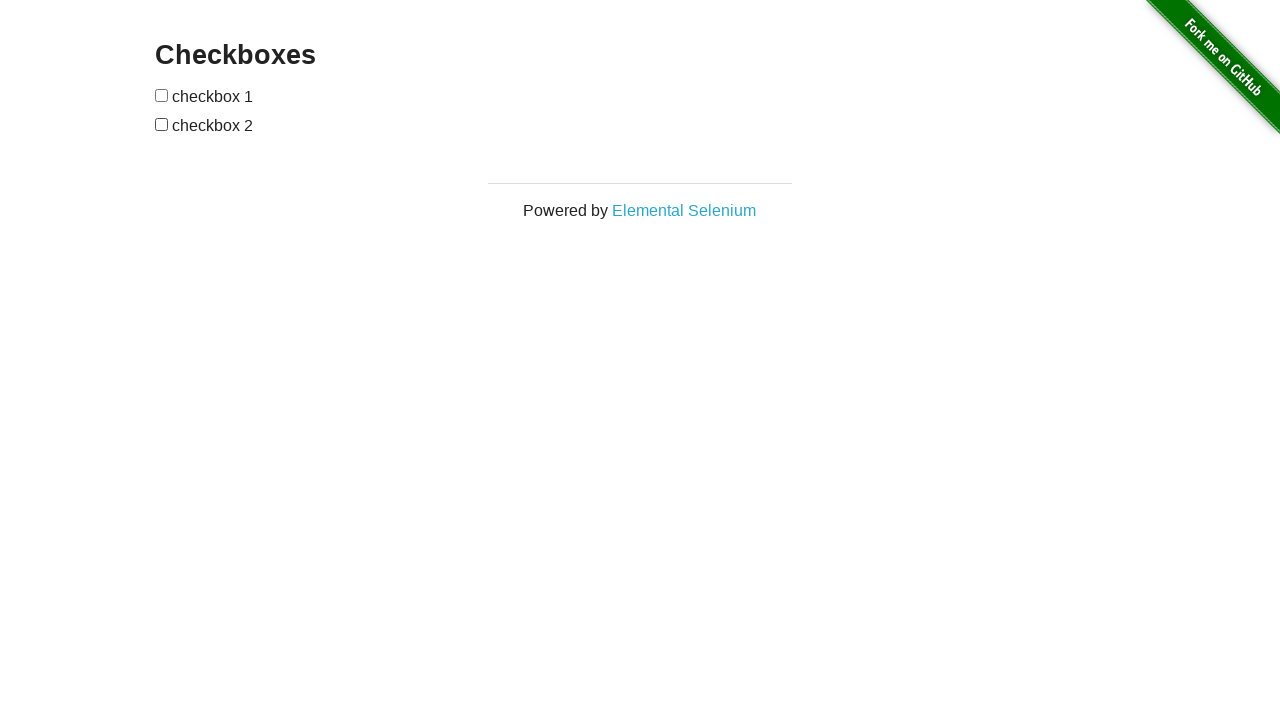